Tests the SpiceJet booking form by selecting round trip option and verifying that the return date field becomes enabled

Starting URL: https://book.spicejet.com

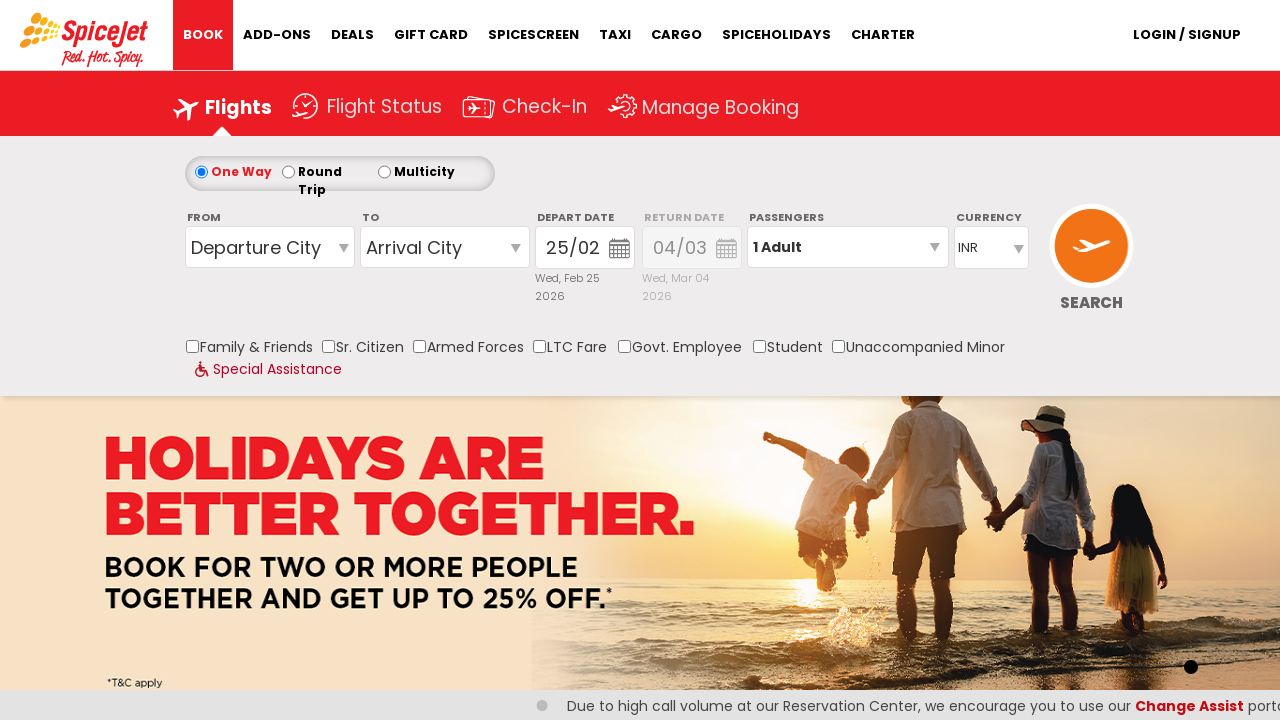

Clicked Round Trip radio button at (288, 172) on #ControlGroupSearchView_AvailabilitySearchInputSearchView_RoundTrip
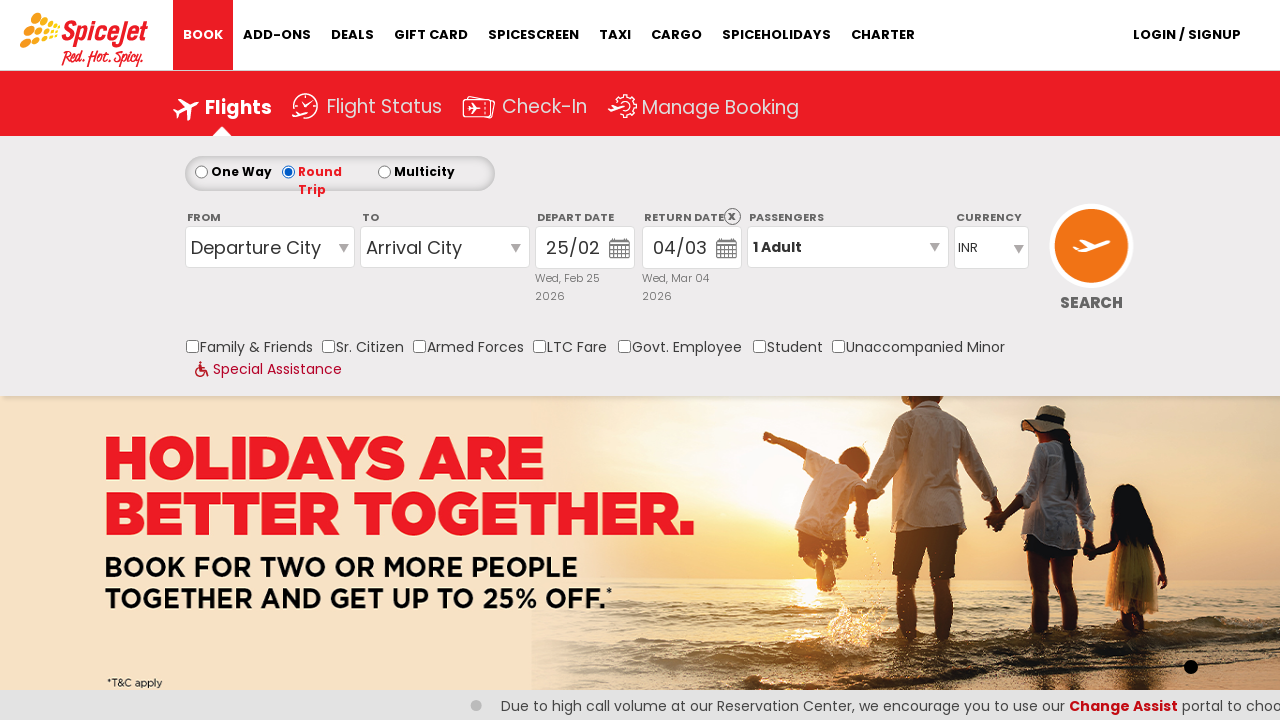

Waited 1 second for UI to update
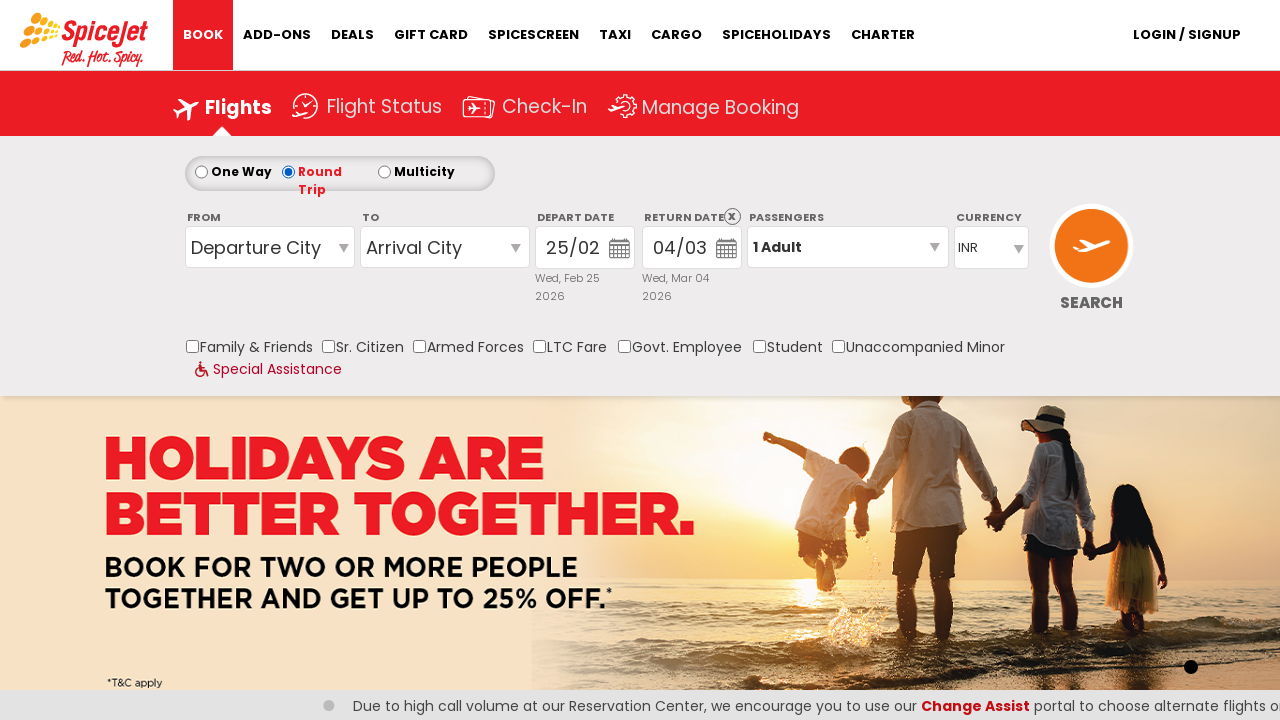

Retrieved style attribute from return date field
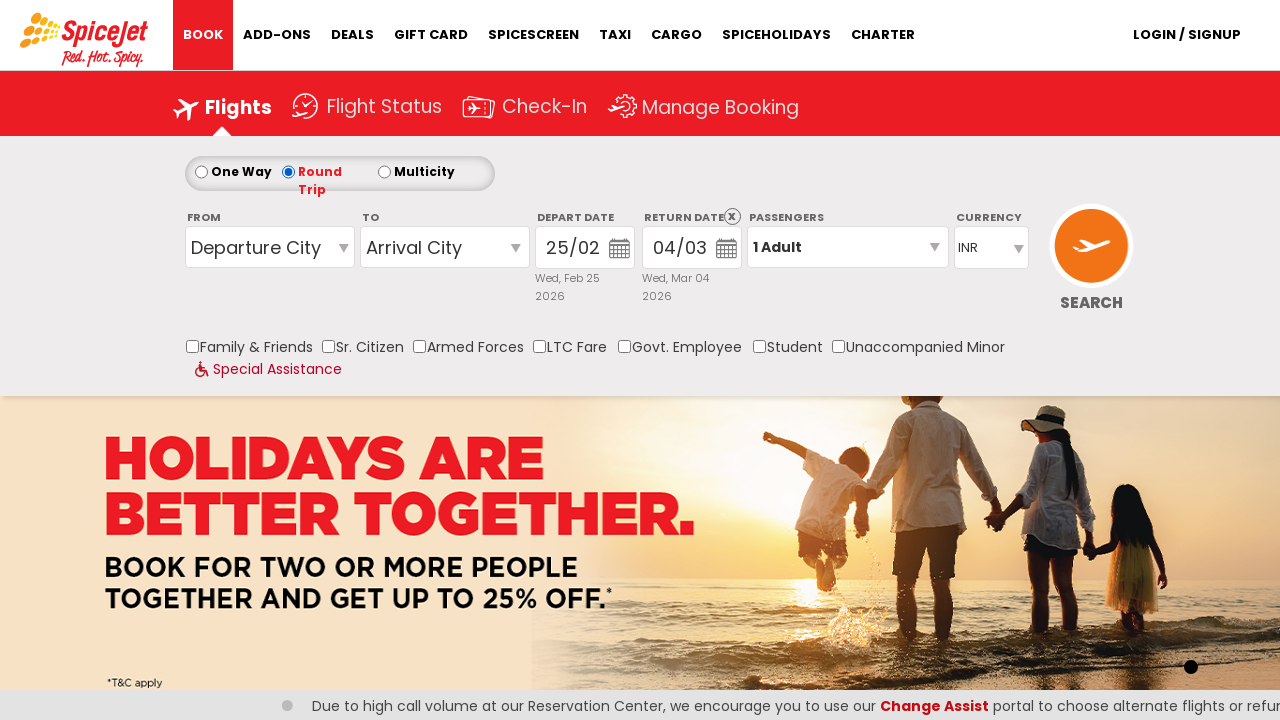

Return Date field appears enabled (no opacity 0.5)
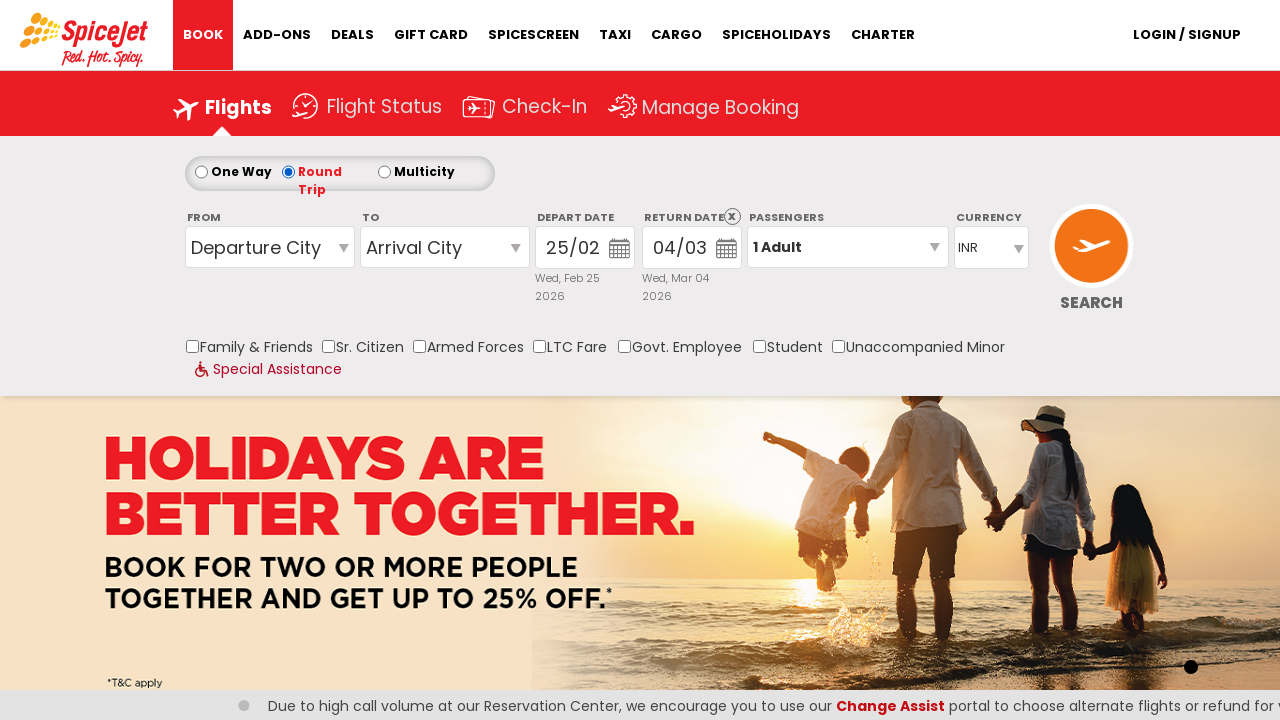

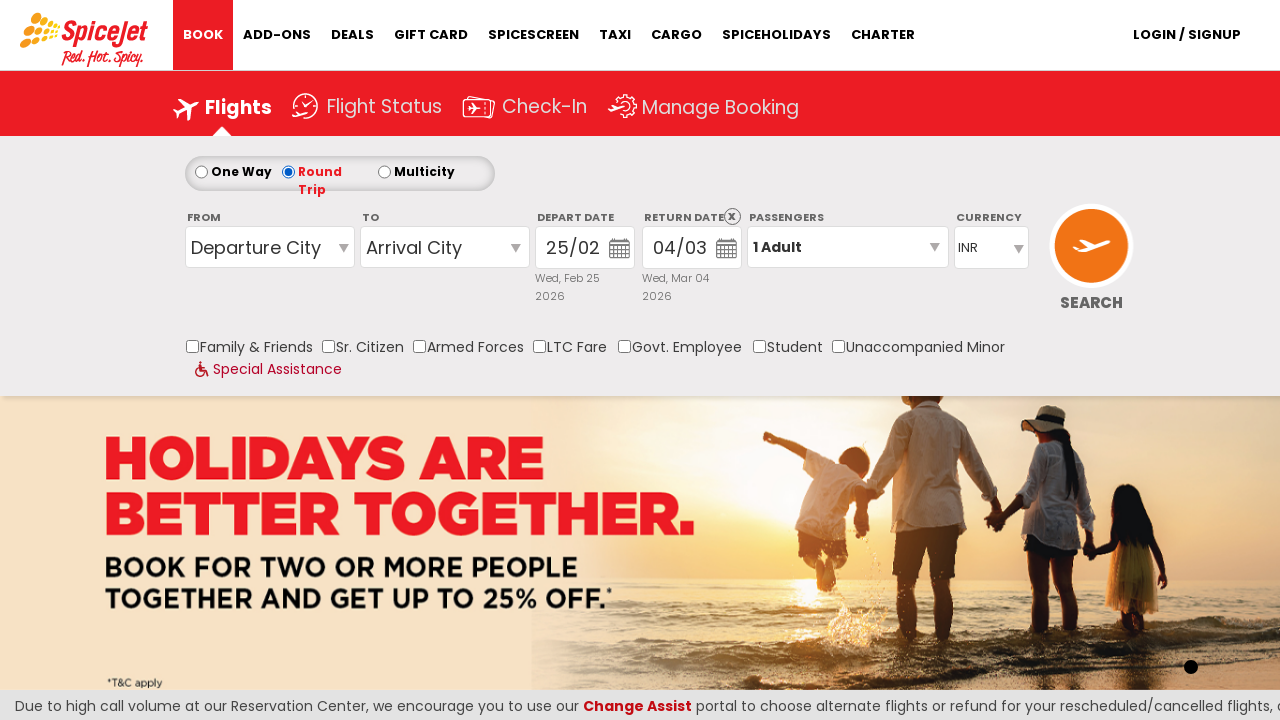